Tests right-click and double-click functionality on buttons by performing context menu and double click actions

Starting URL: https://demoqa.com/buttons

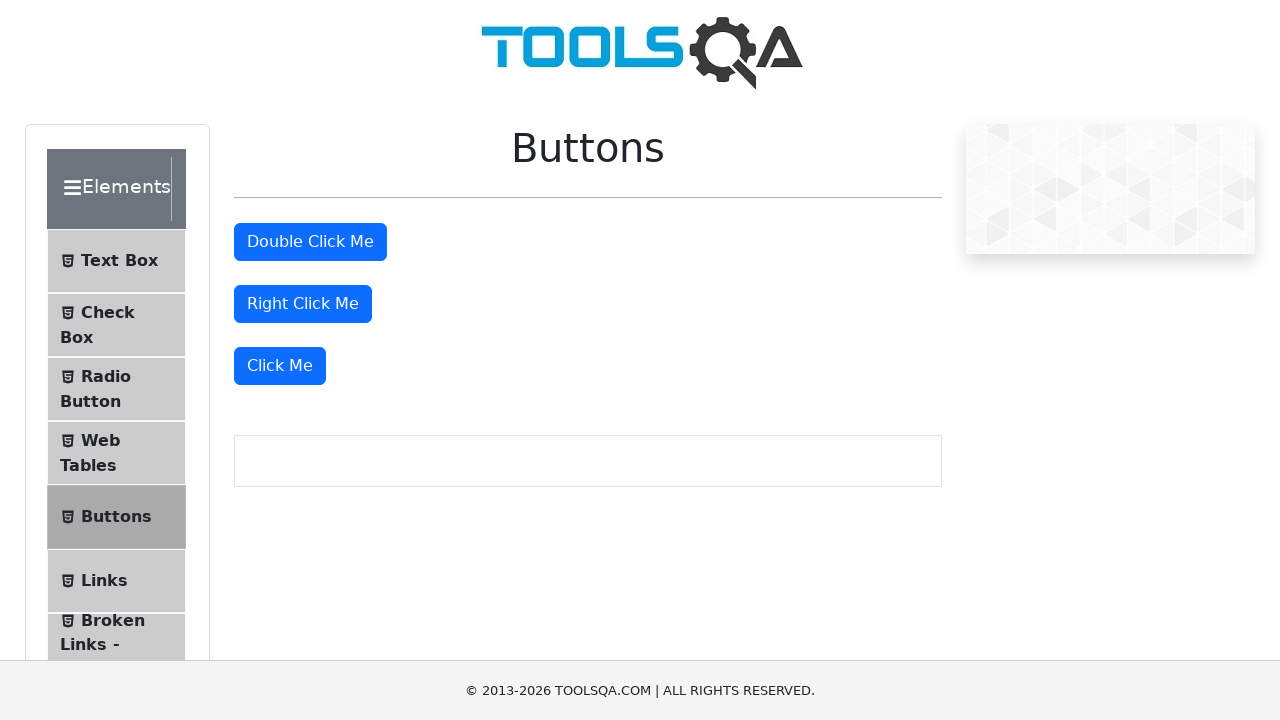

Located right-click button element
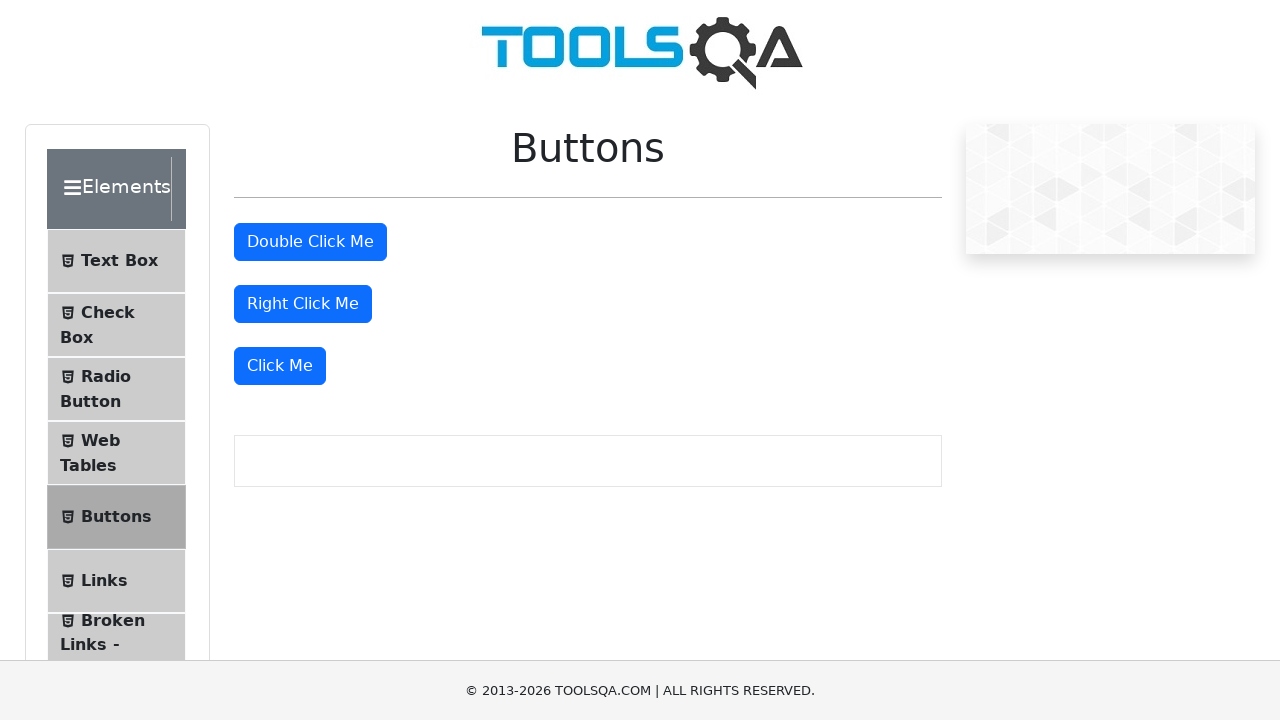

Performed right-click on right-click button to open context menu at (303, 304) on #rightClickBtn
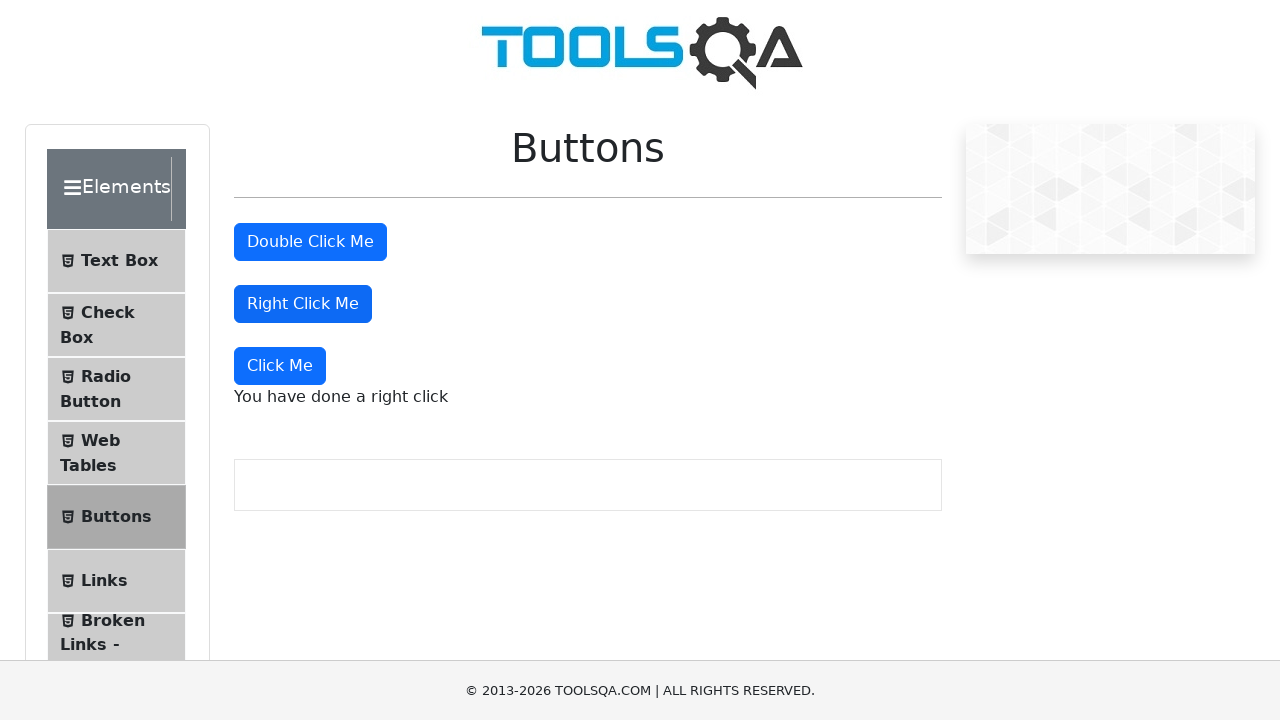

Located double-click button element
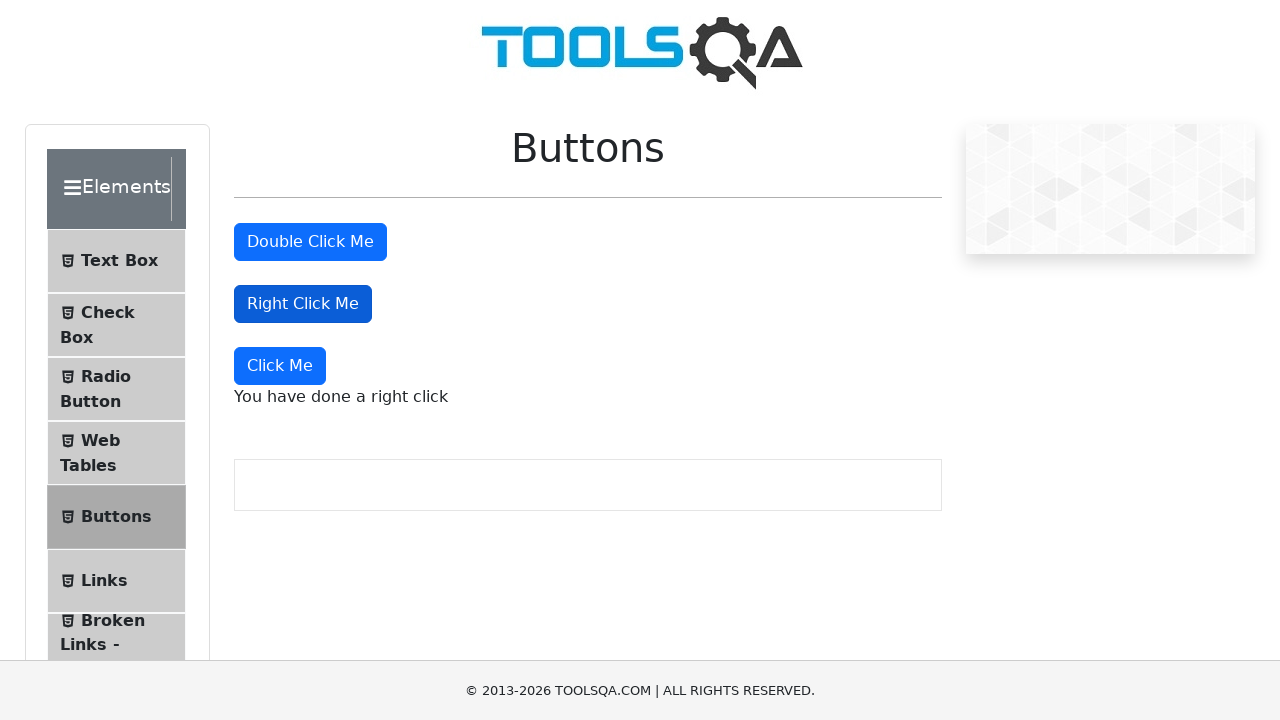

Performed double-click on double-click button at (310, 242) on #doubleClickBtn
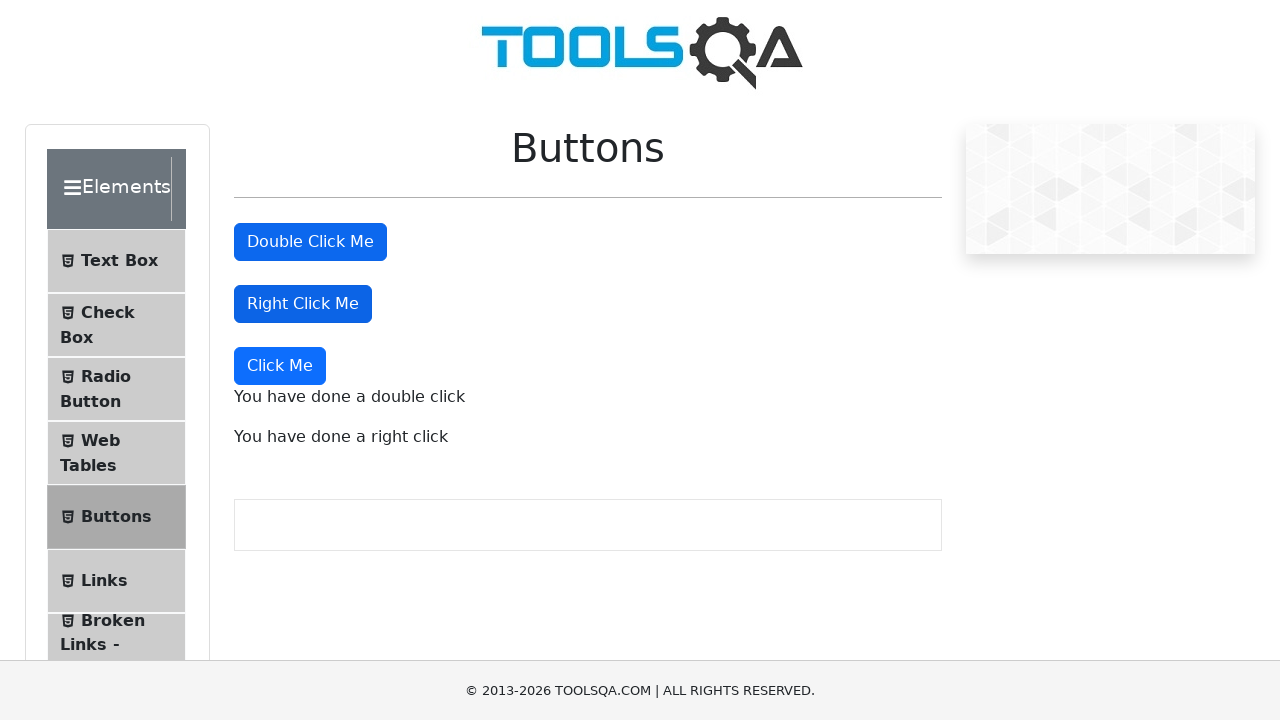

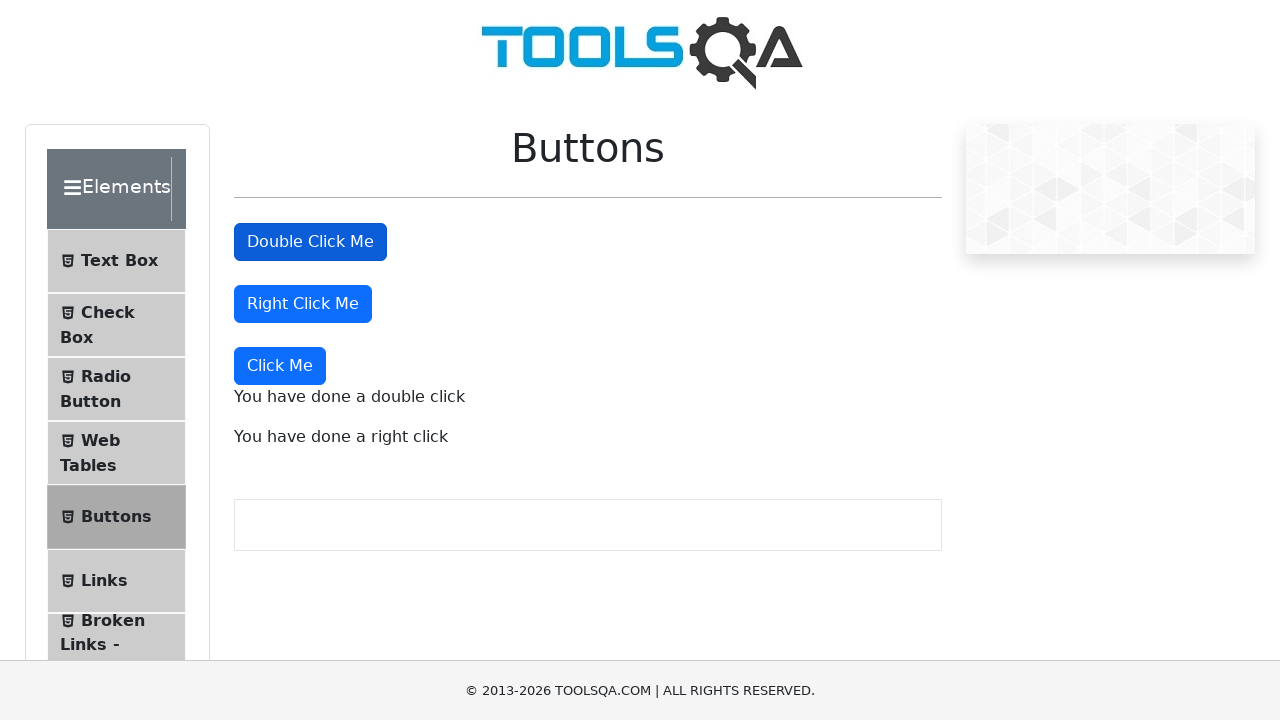